Navigates to a page, finds and clicks a link with mathematically calculated text, then fills and submits a form with personal information

Starting URL: http://suninjuly.github.io/find_link_text

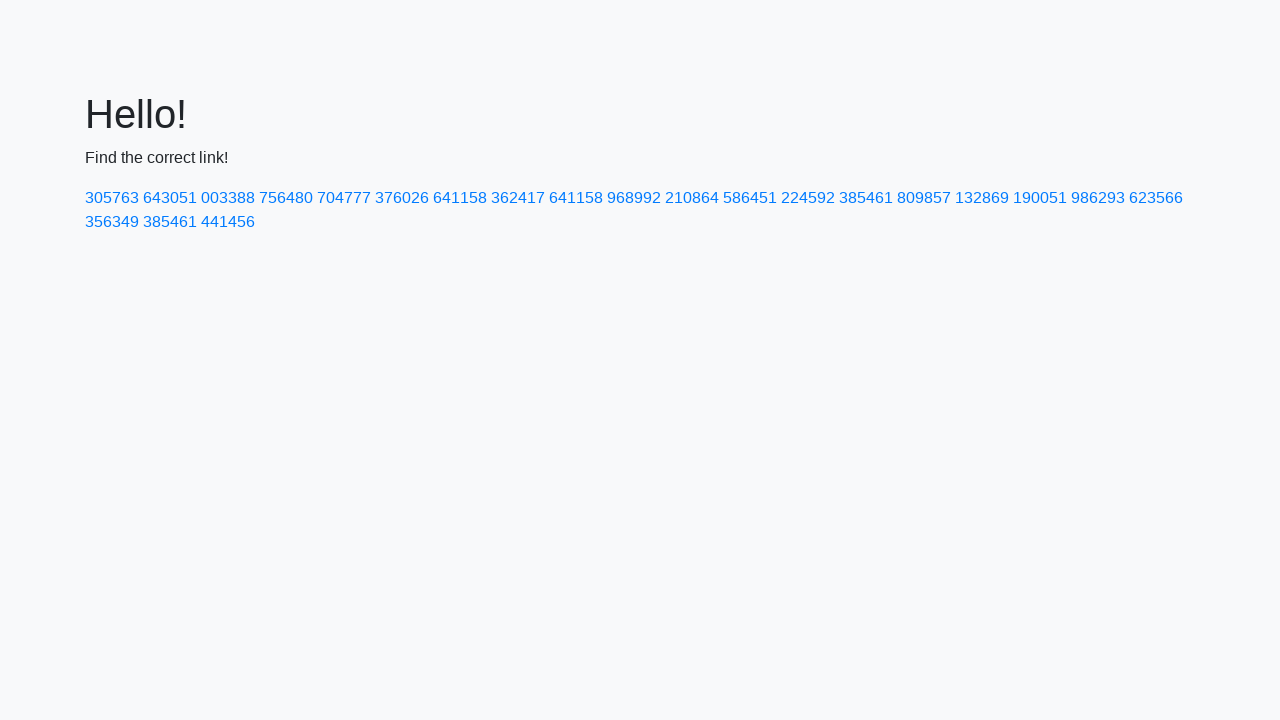

Clicked link with mathematically calculated text '224592' at (808, 198) on a:has-text('224592')
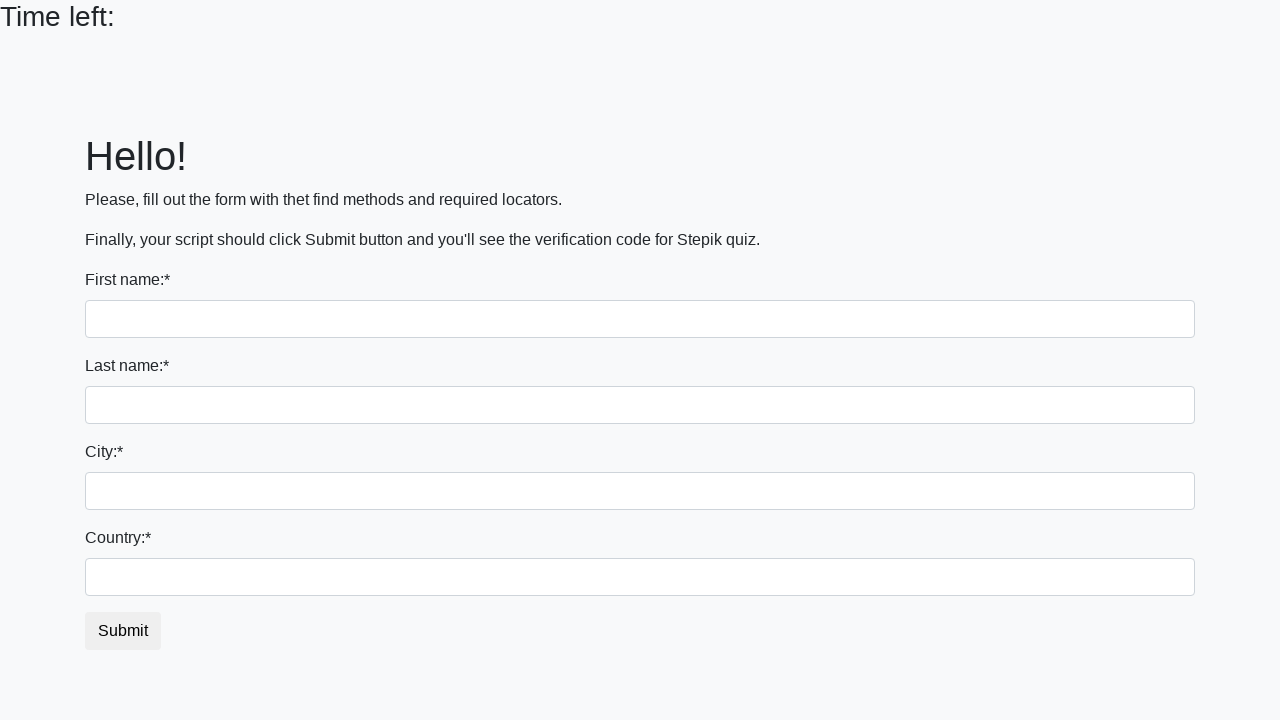

Filled first name field with 'Ivan' on input:first-of-type
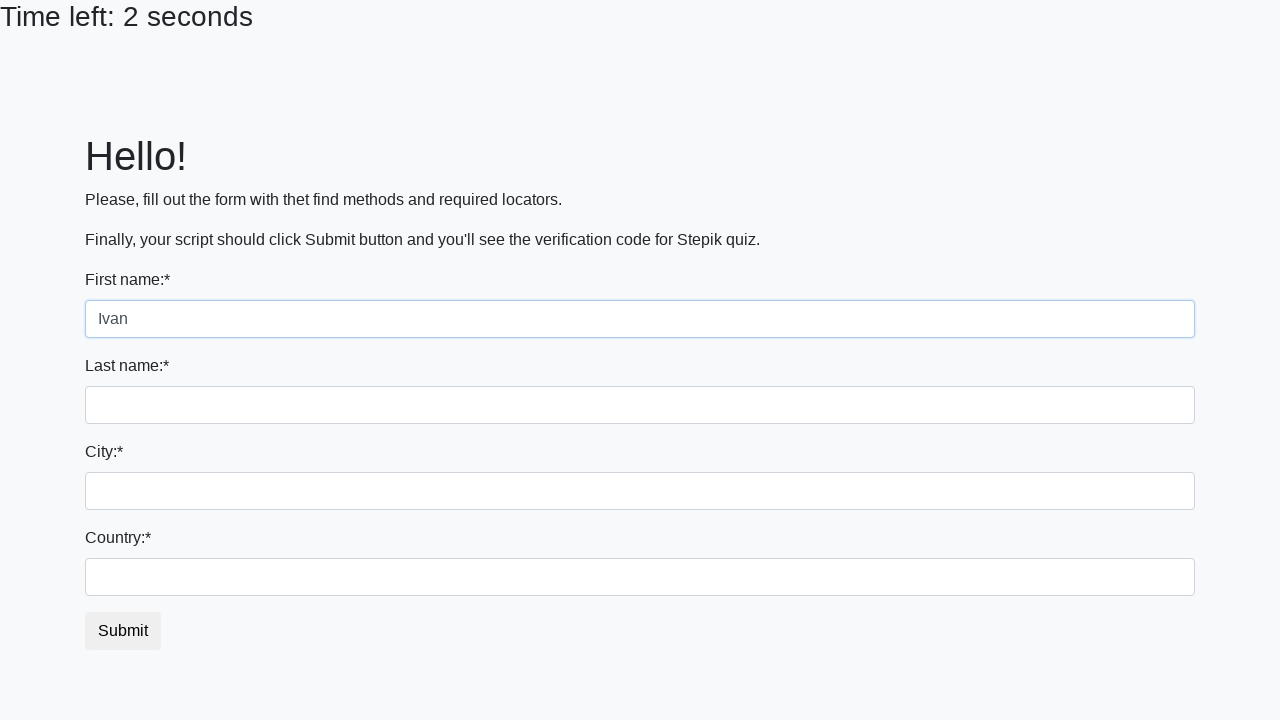

Filled last name field with 'Petrov' on input[name='last_name']
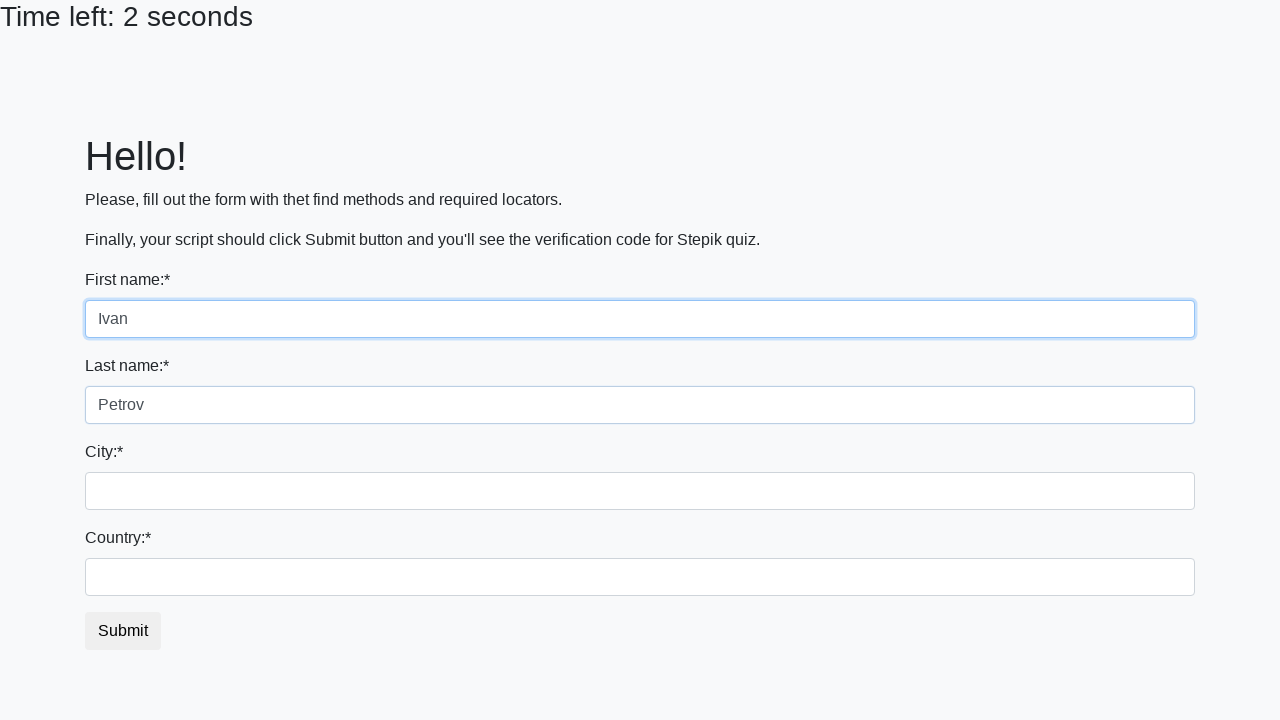

Filled city field with 'Smolensk' on input.city
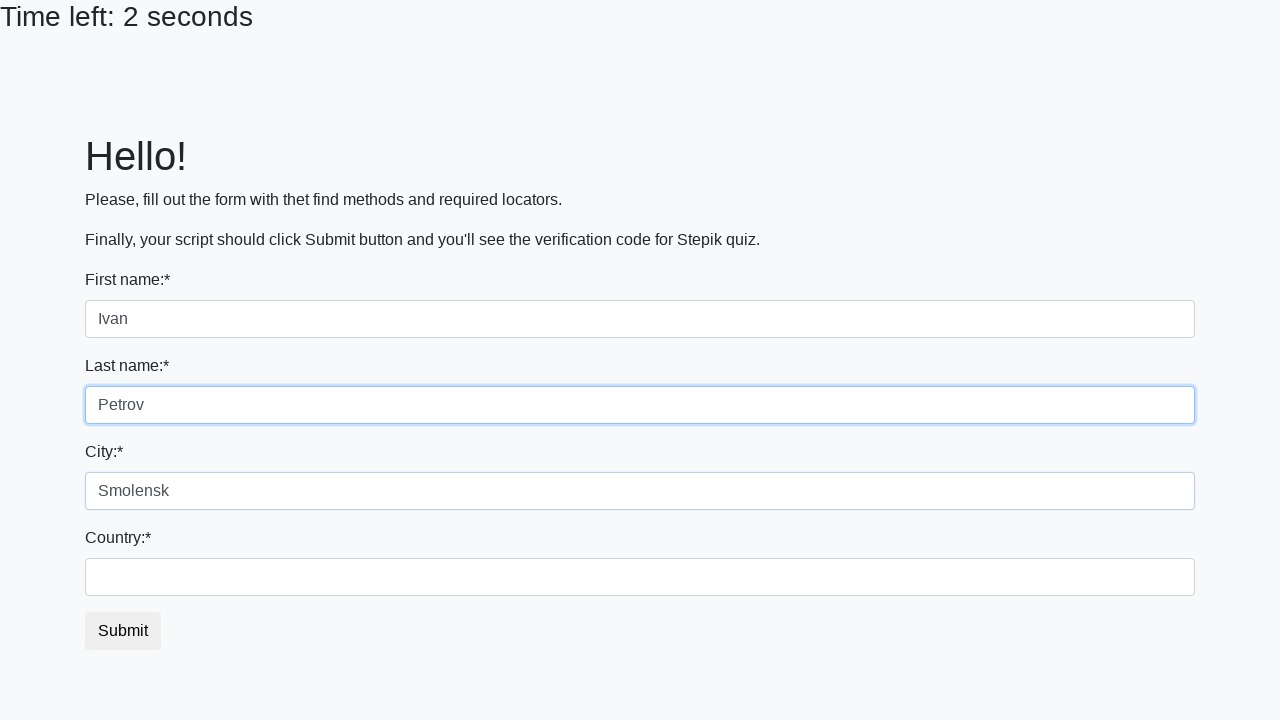

Filled country field with 'Russia' on input#country
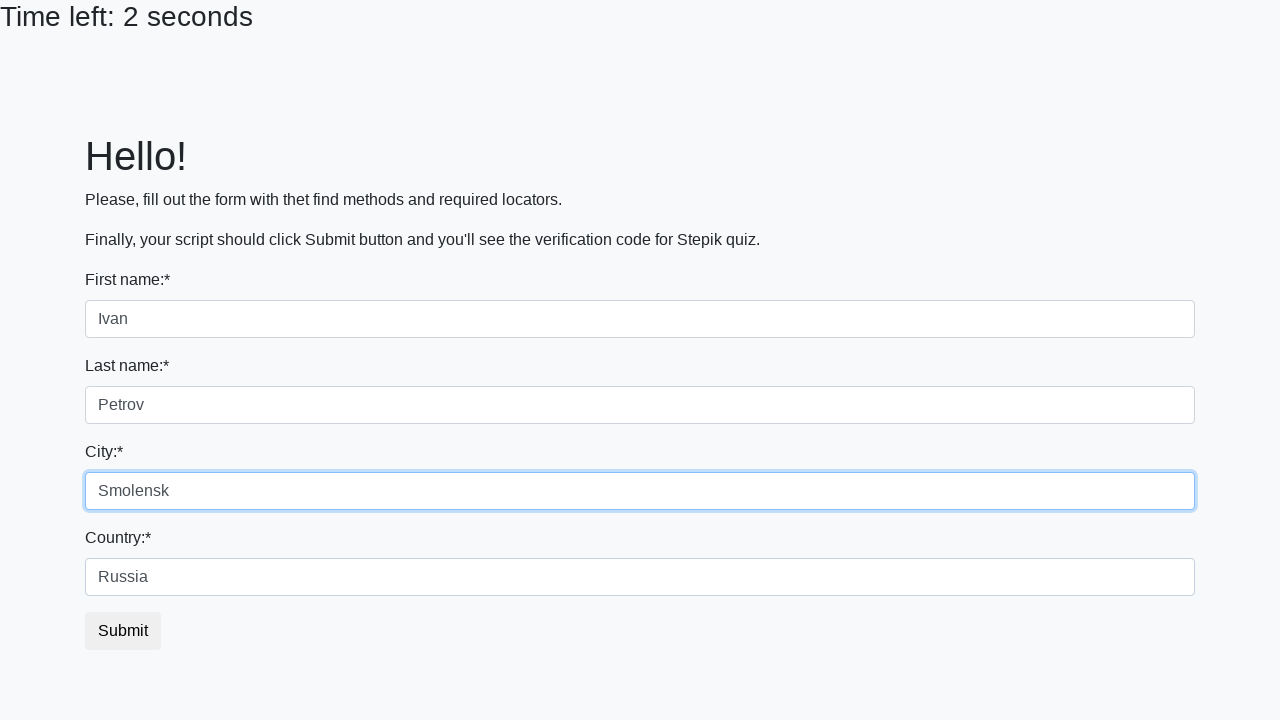

Clicked submit button to submit the form at (123, 631) on button.btn
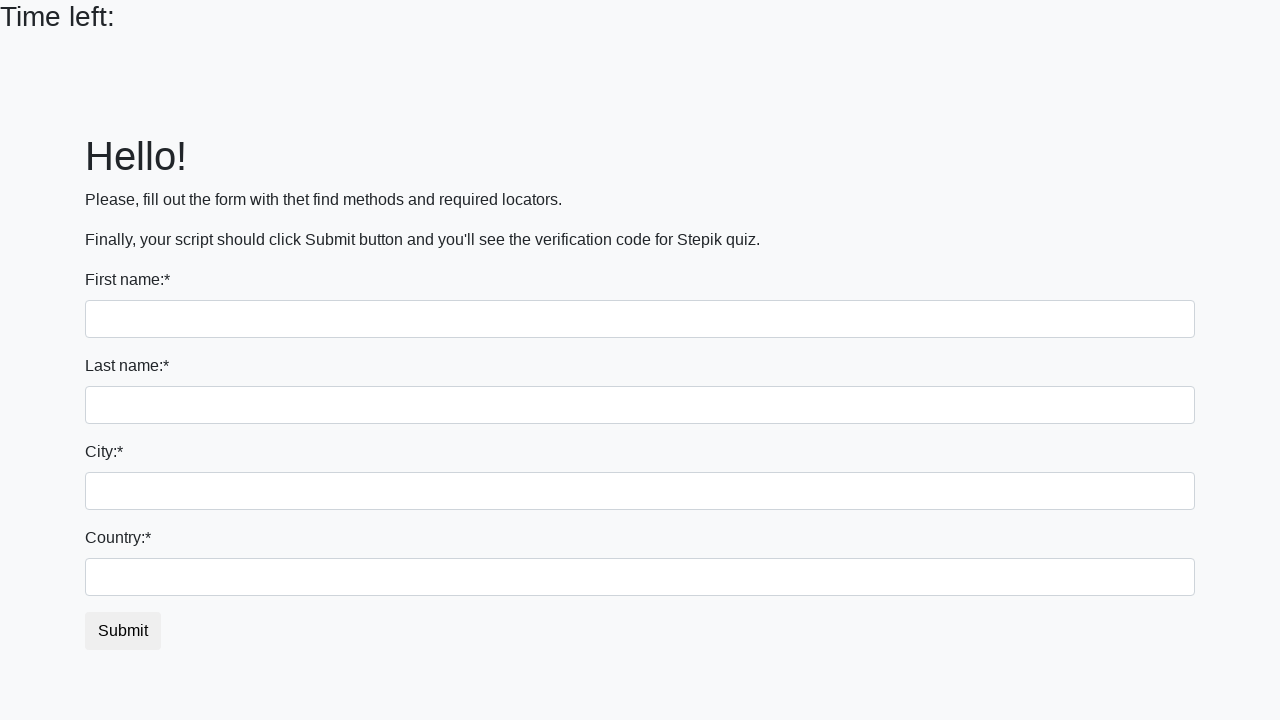

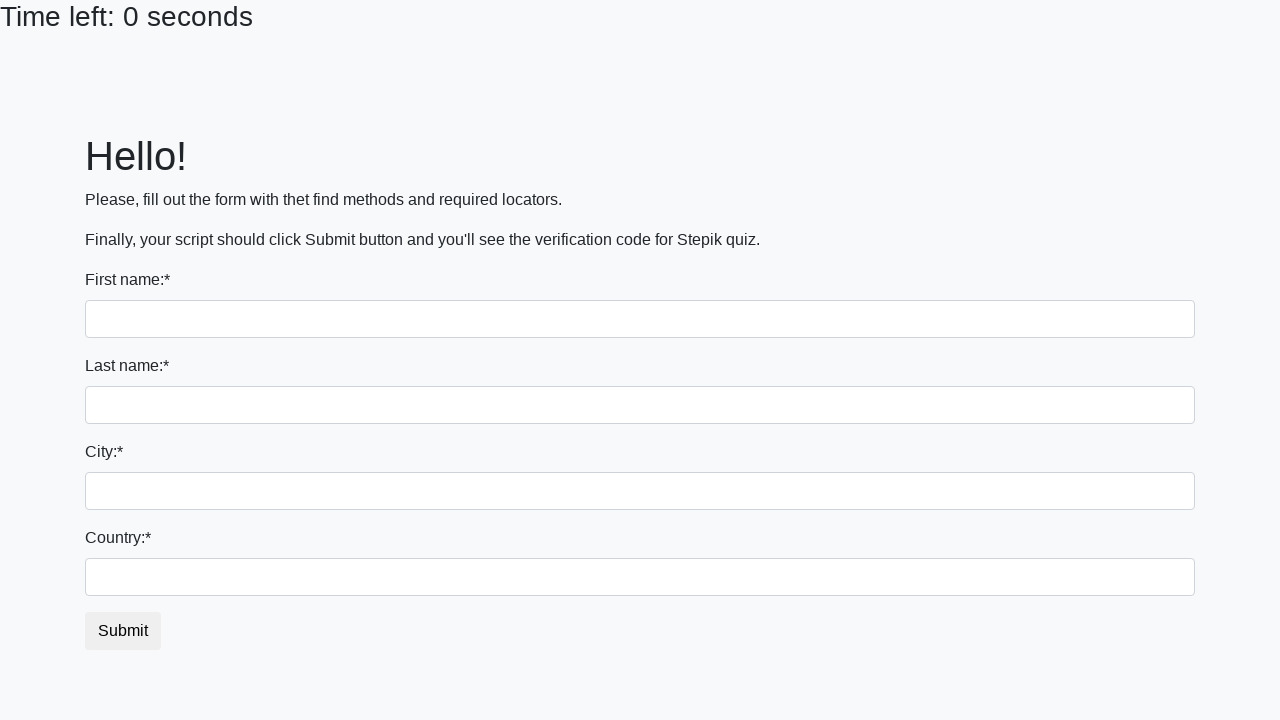